Navigates to WebGPU samples page and verifies that the helloTriangle sample renders without console errors by waiting for the page to fully load.

Starting URL: https://webgpu.github.io/webgpu-samples/?sample=helloTriangle

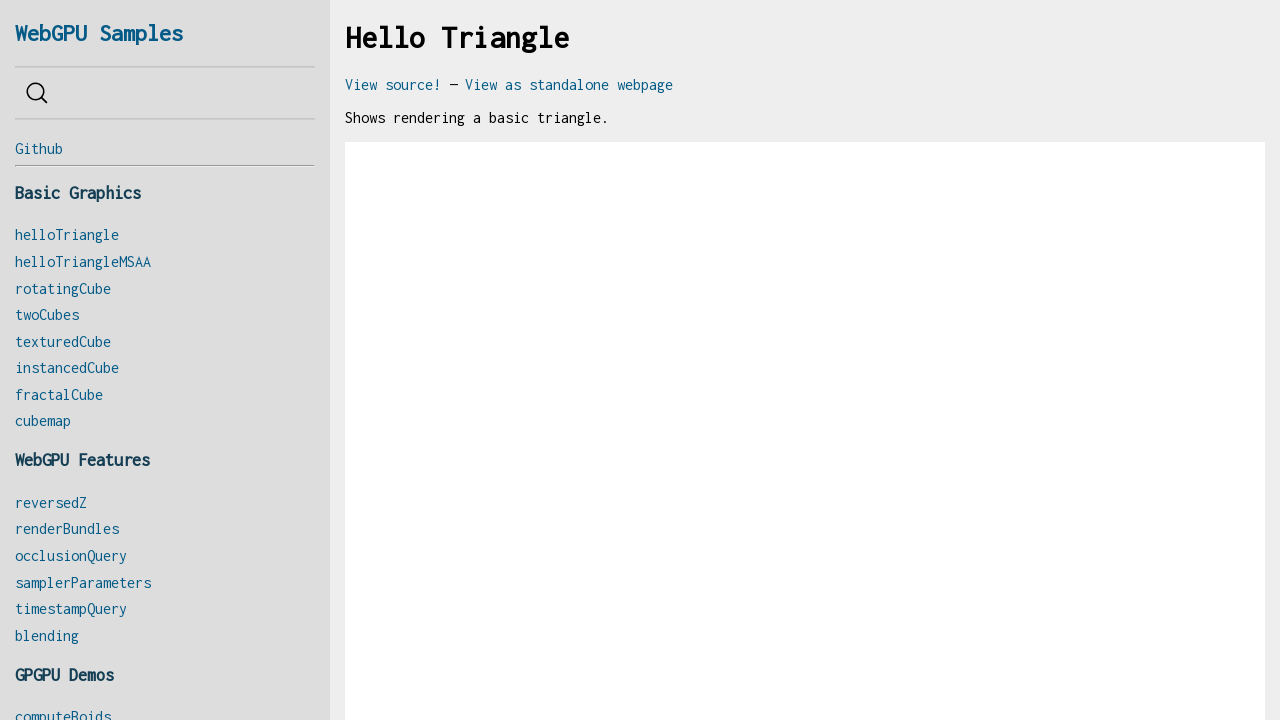

Navigated to WebGPU helloTriangle sample page
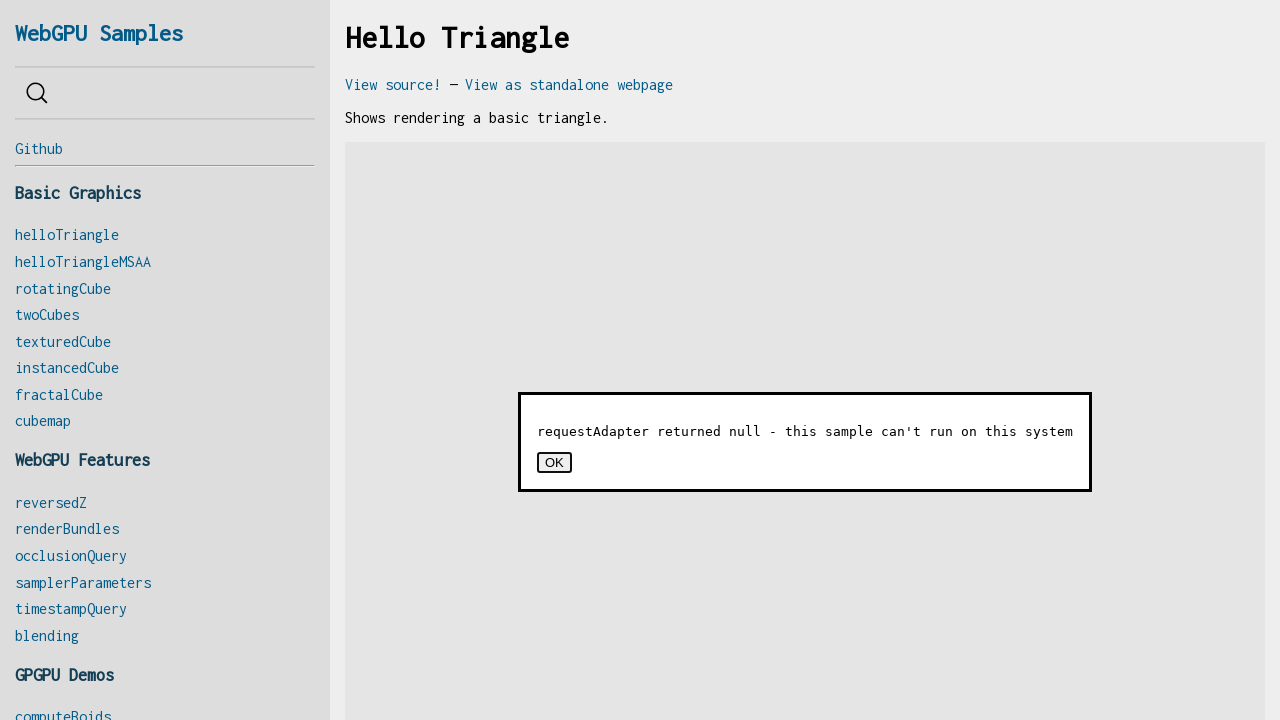

Page fully loaded with networkidle state
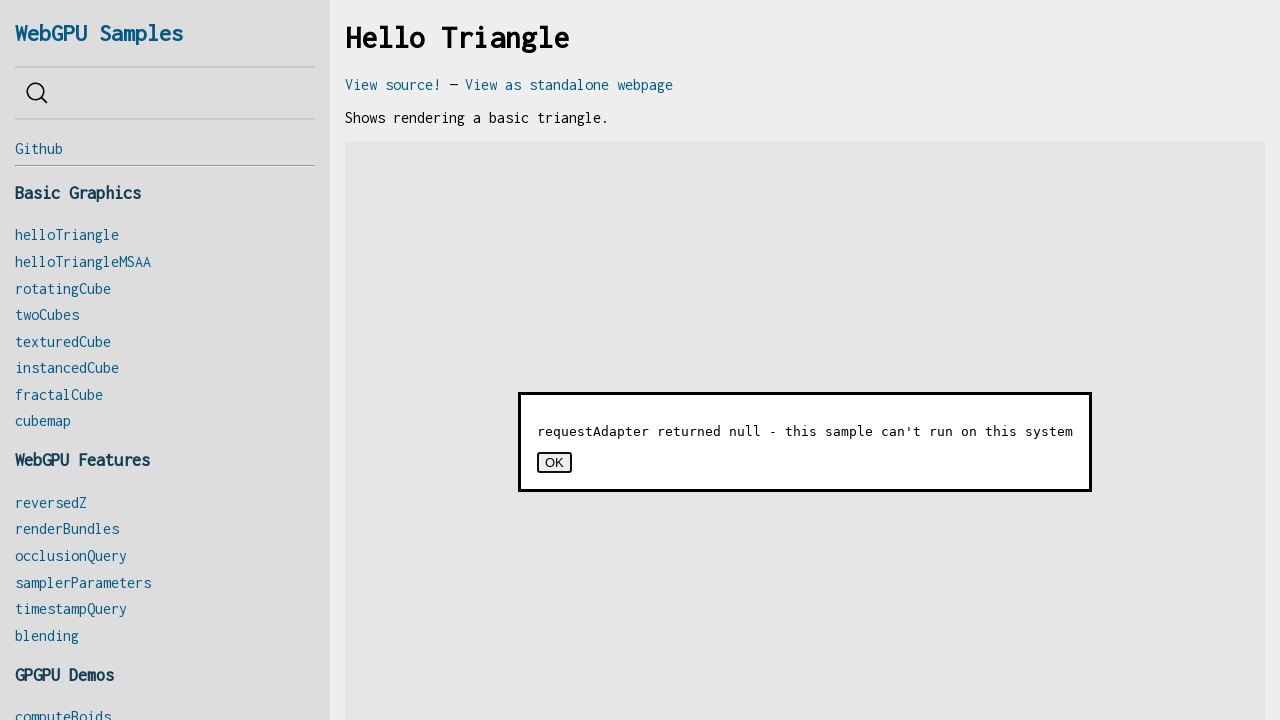

Waited 500ms for WebGPU rendering to complete
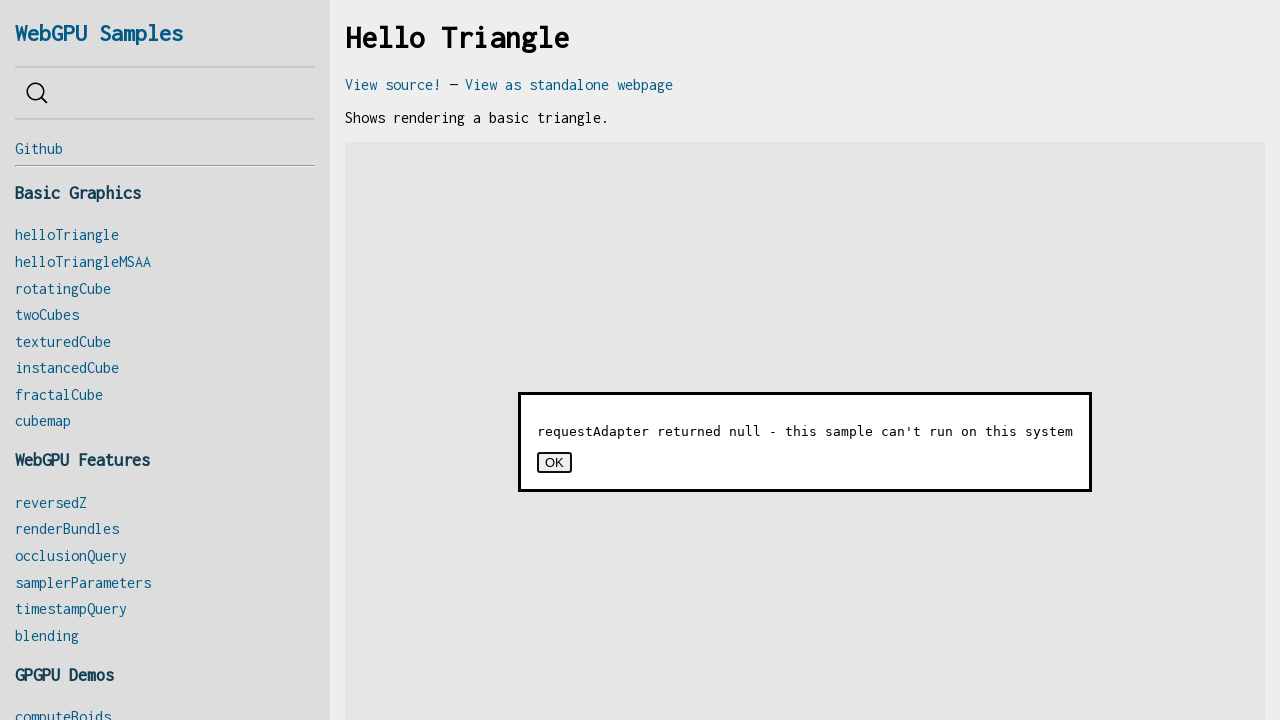

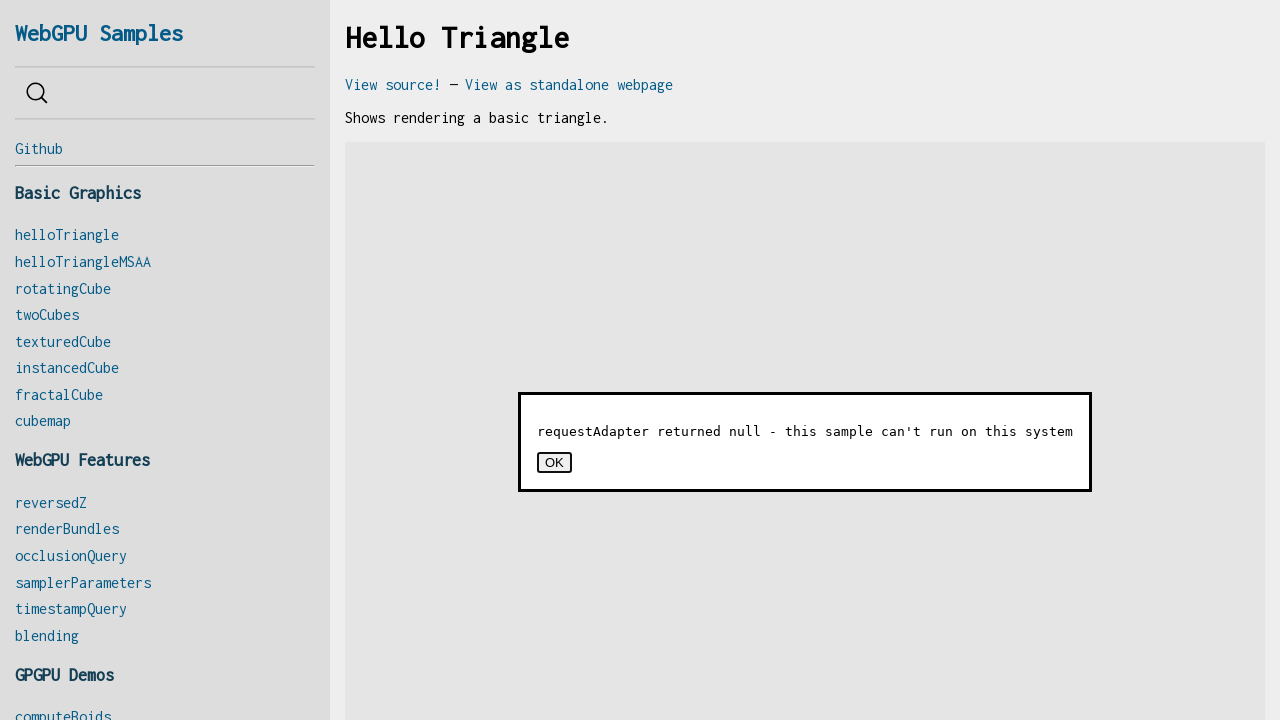